Tests form submission by clicking a dynamically calculated link text, then filling out a form with first name, last name, city, and country fields before submitting.

Starting URL: http://suninjuly.github.io/find_link_text

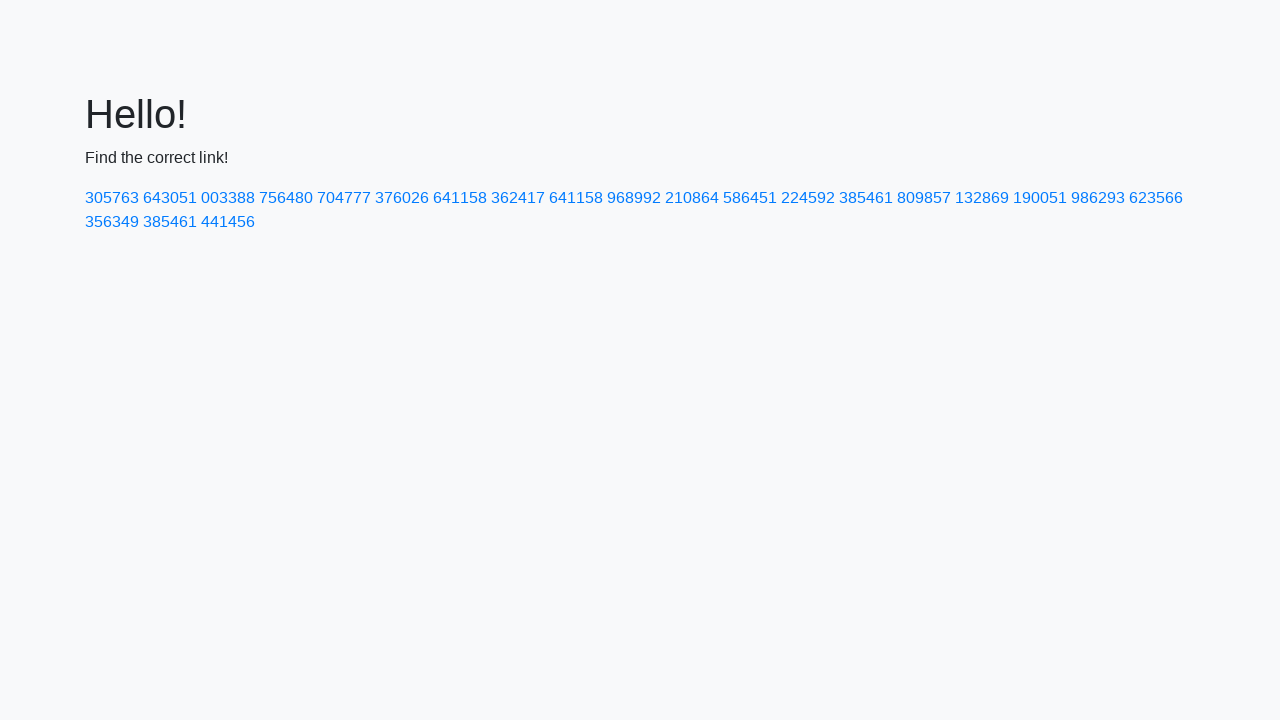

Clicked link with calculated text '224592' at (808, 198) on a:text-is('224592')
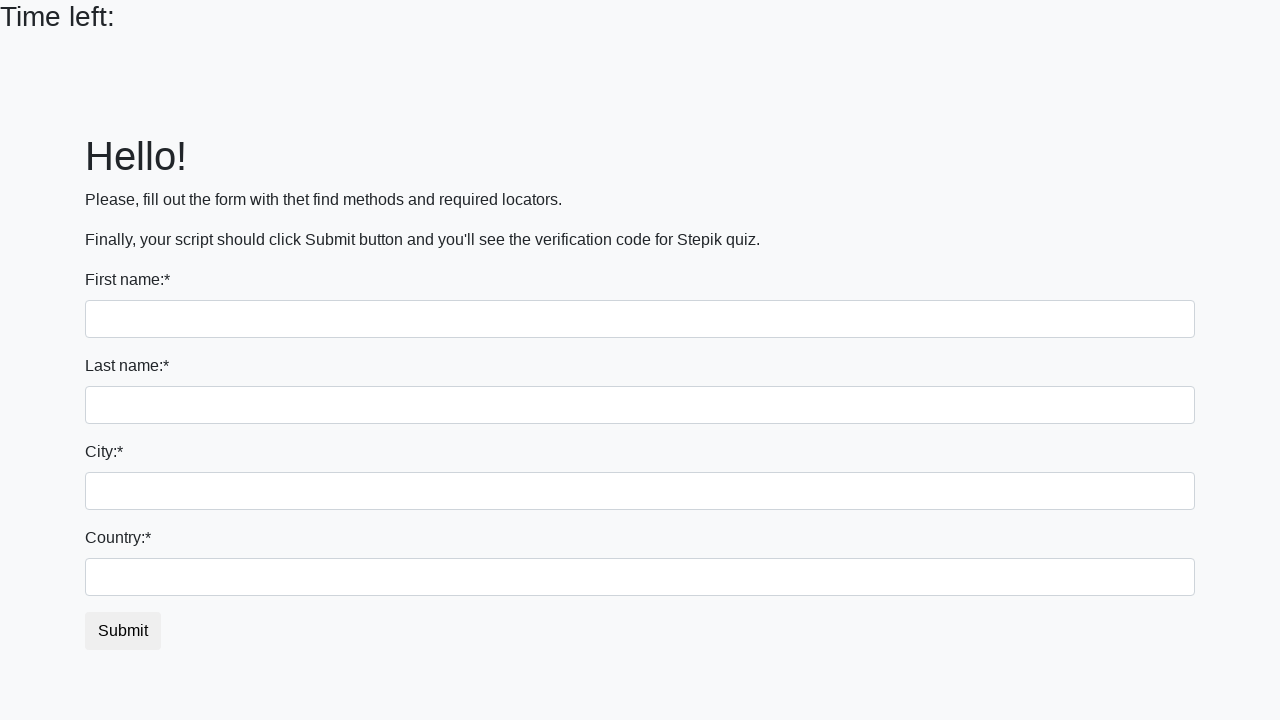

Filled first name field with 'Ivan' on input
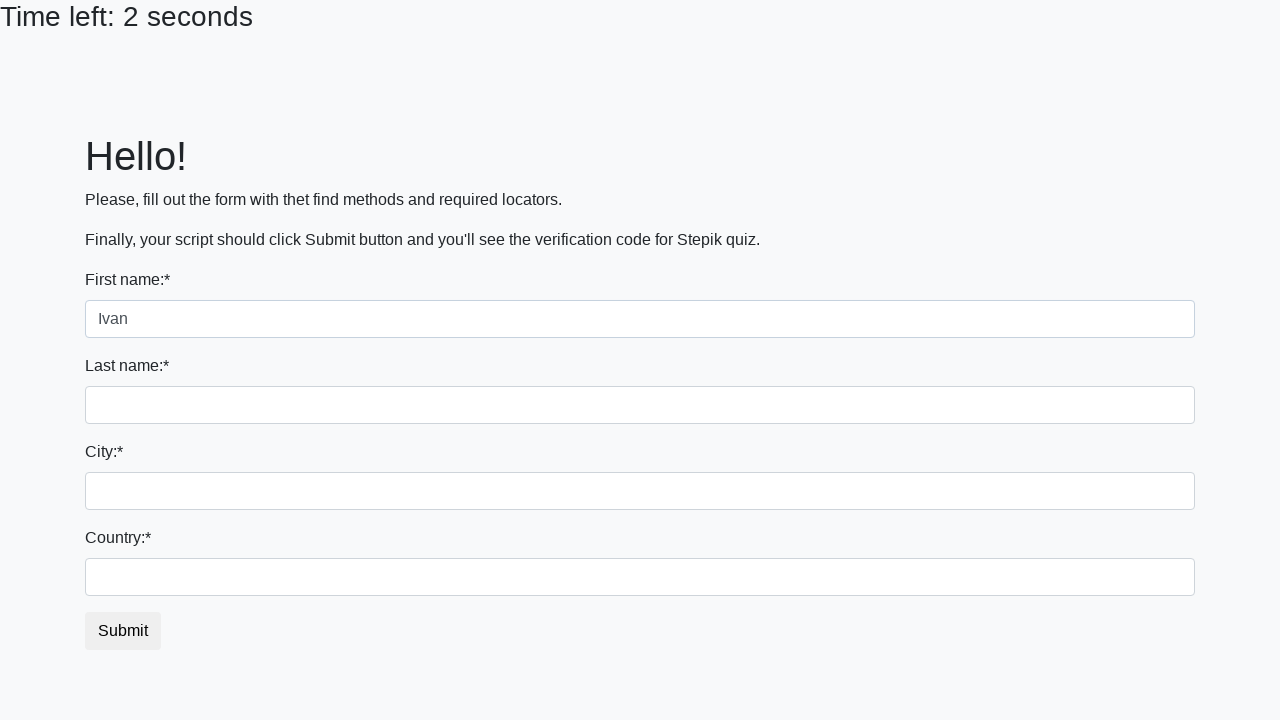

Filled last name field with 'Petrov' on input[name='last_name']
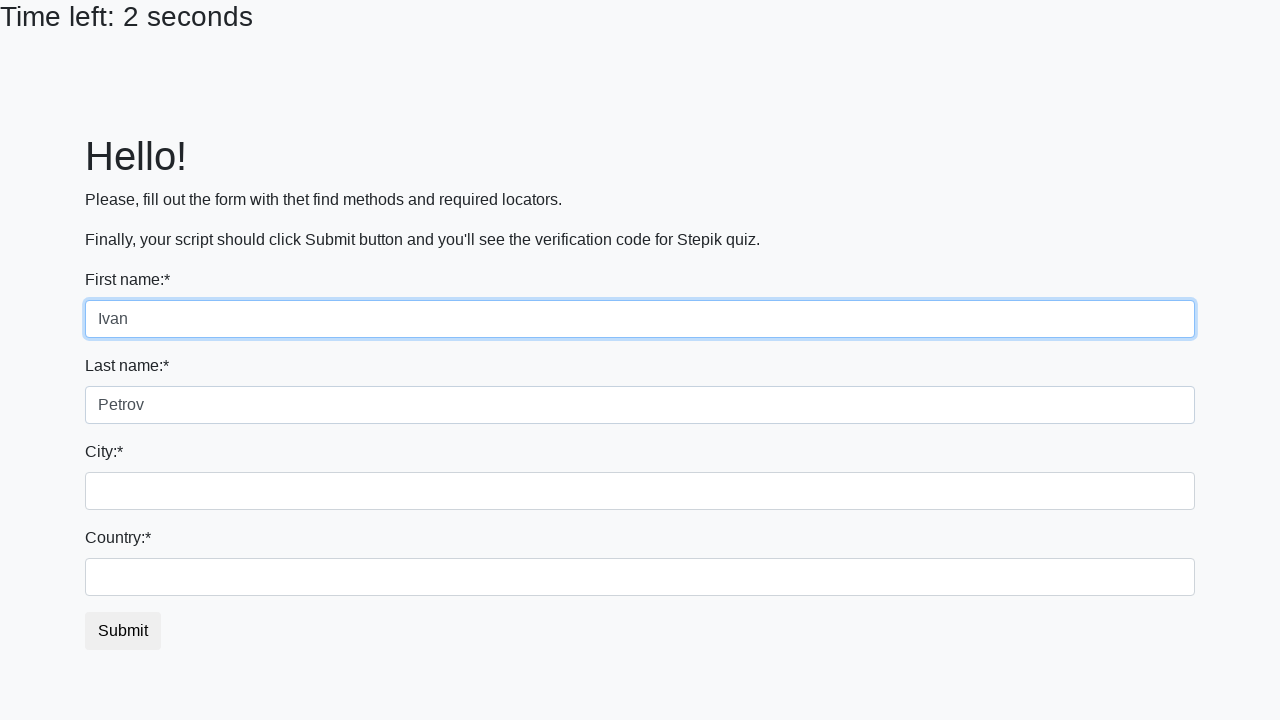

Filled city field with 'Smolensk' on .form-control.city
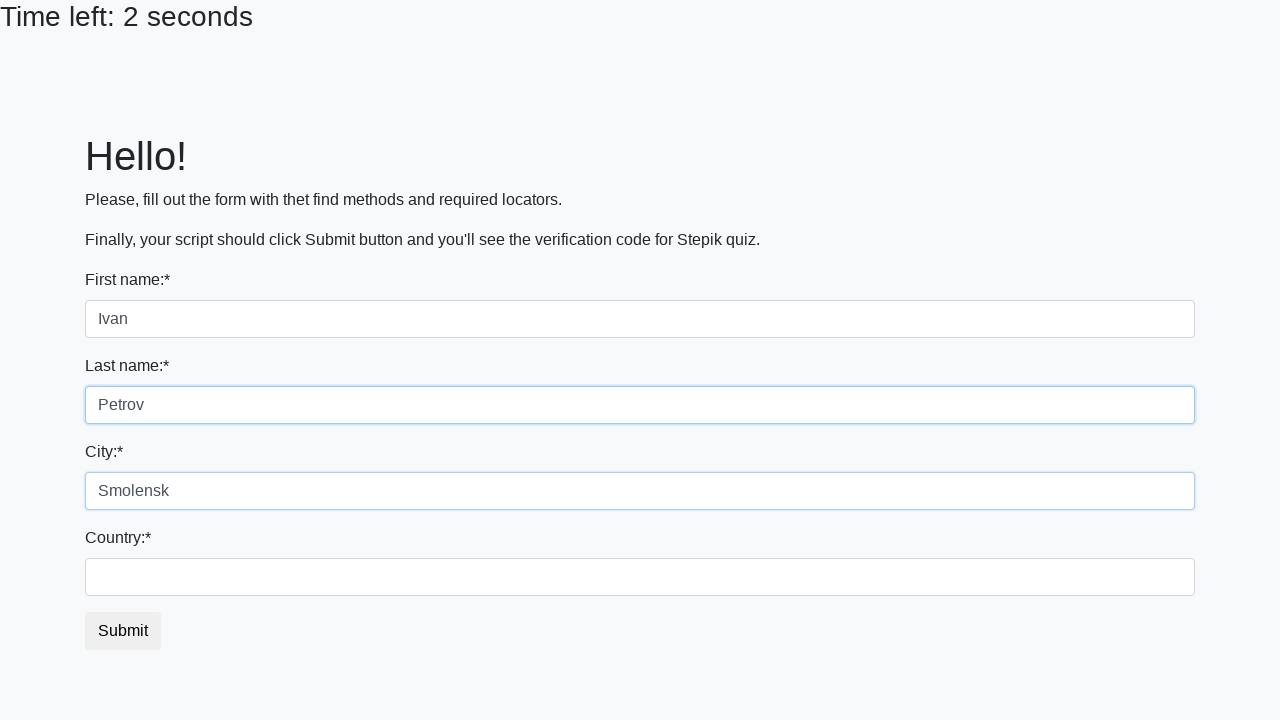

Filled country field with 'Russia' on #country
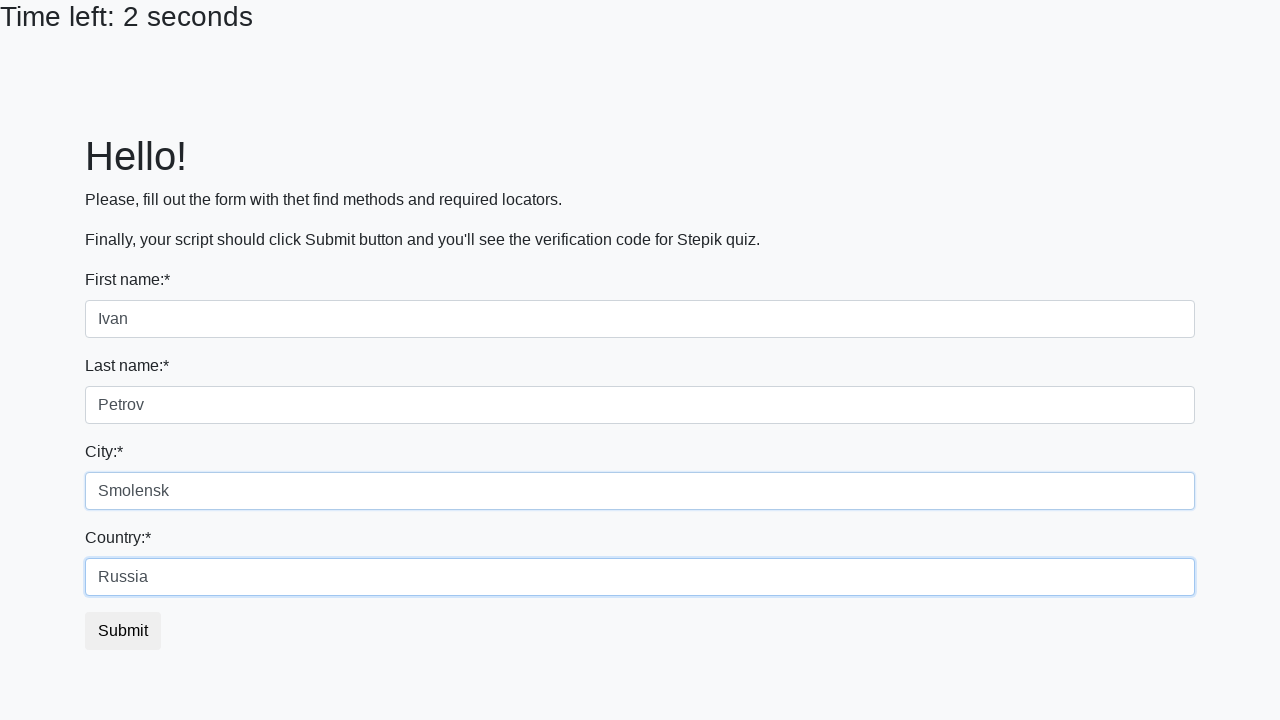

Clicked submit button to submit form at (123, 631) on button.btn
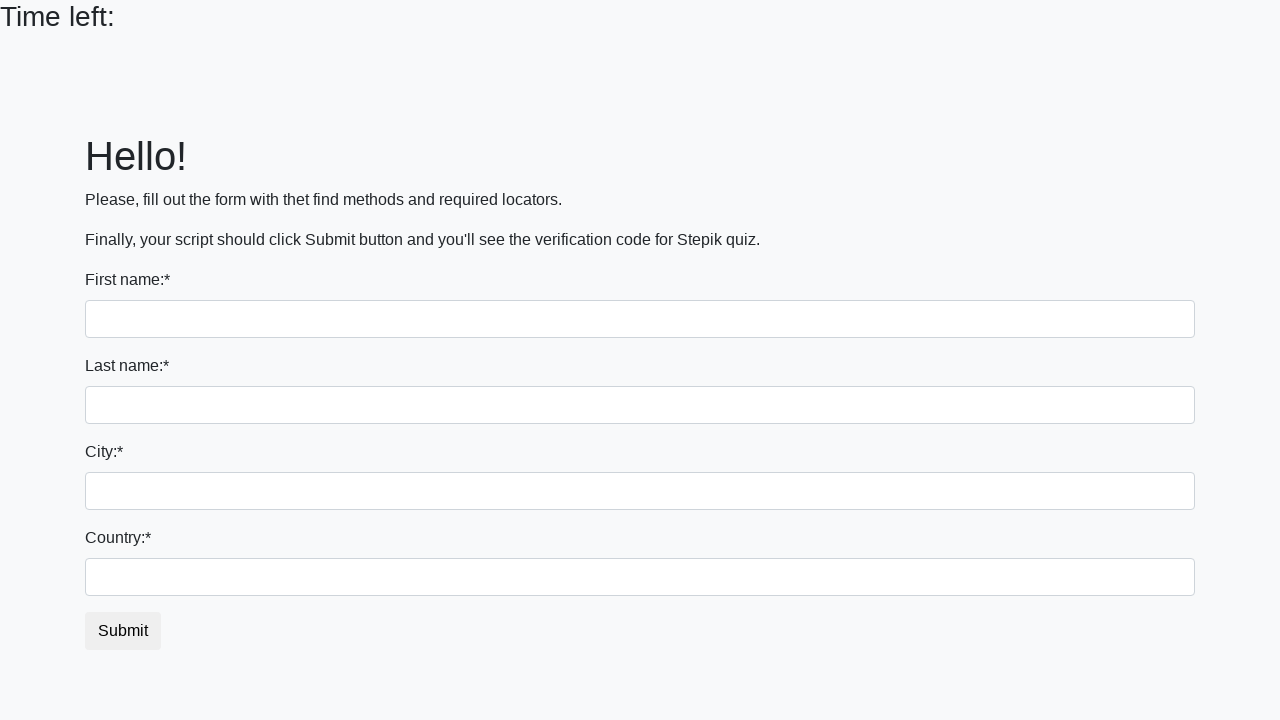

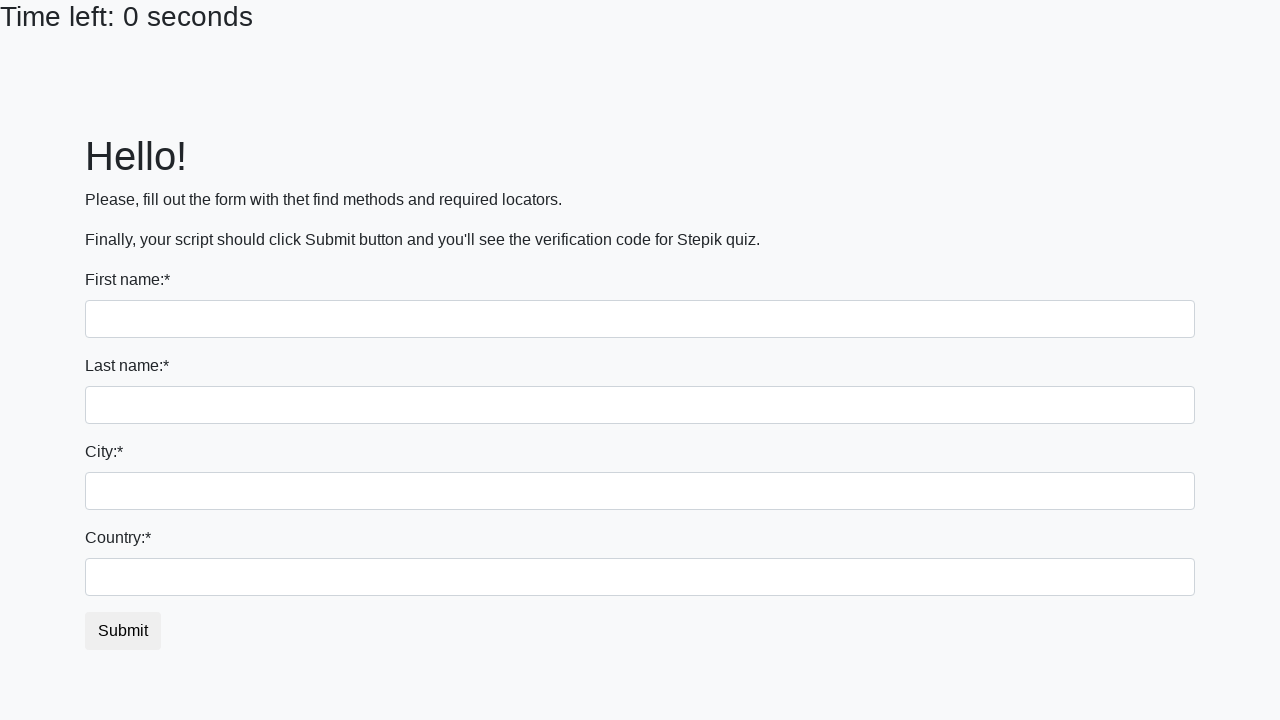